Tests form filling functionality by entering data into multiple text fields including name, email, and addresses, then submitting the form

Starting URL: https://demoqa.com/text-box

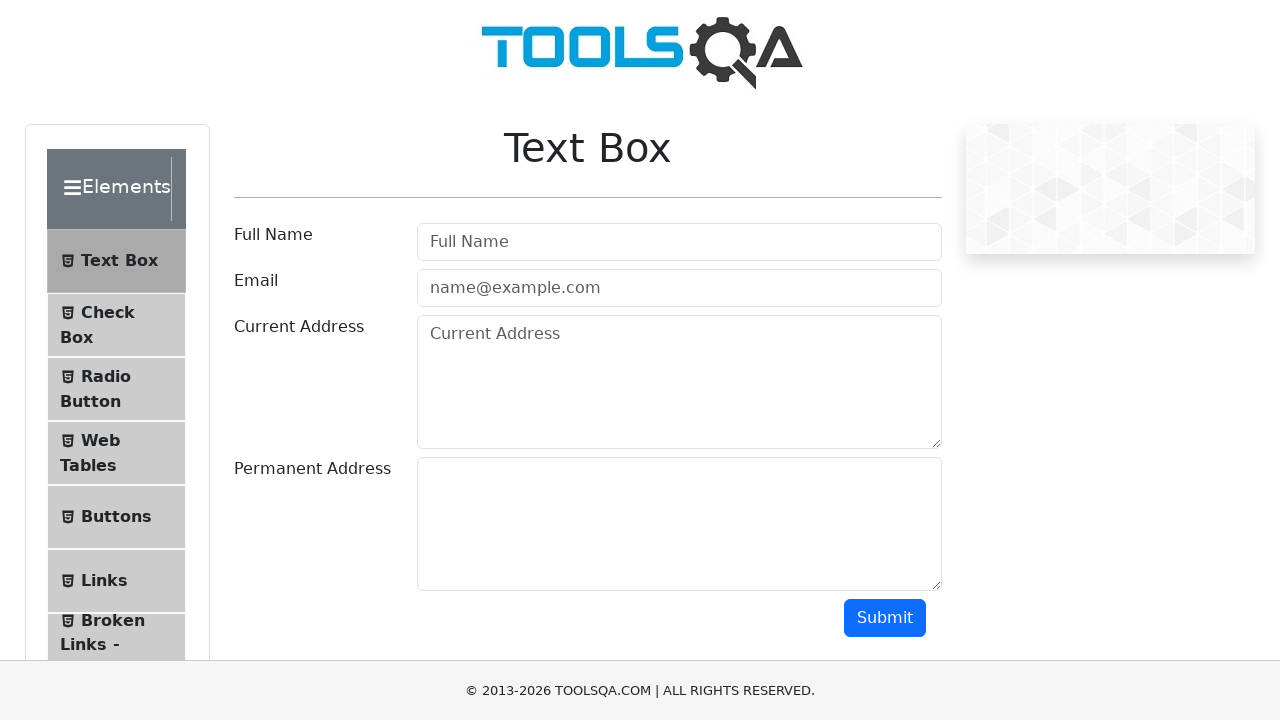

Filled full name field with 'John Smith' on input[placeholder='Full Name']
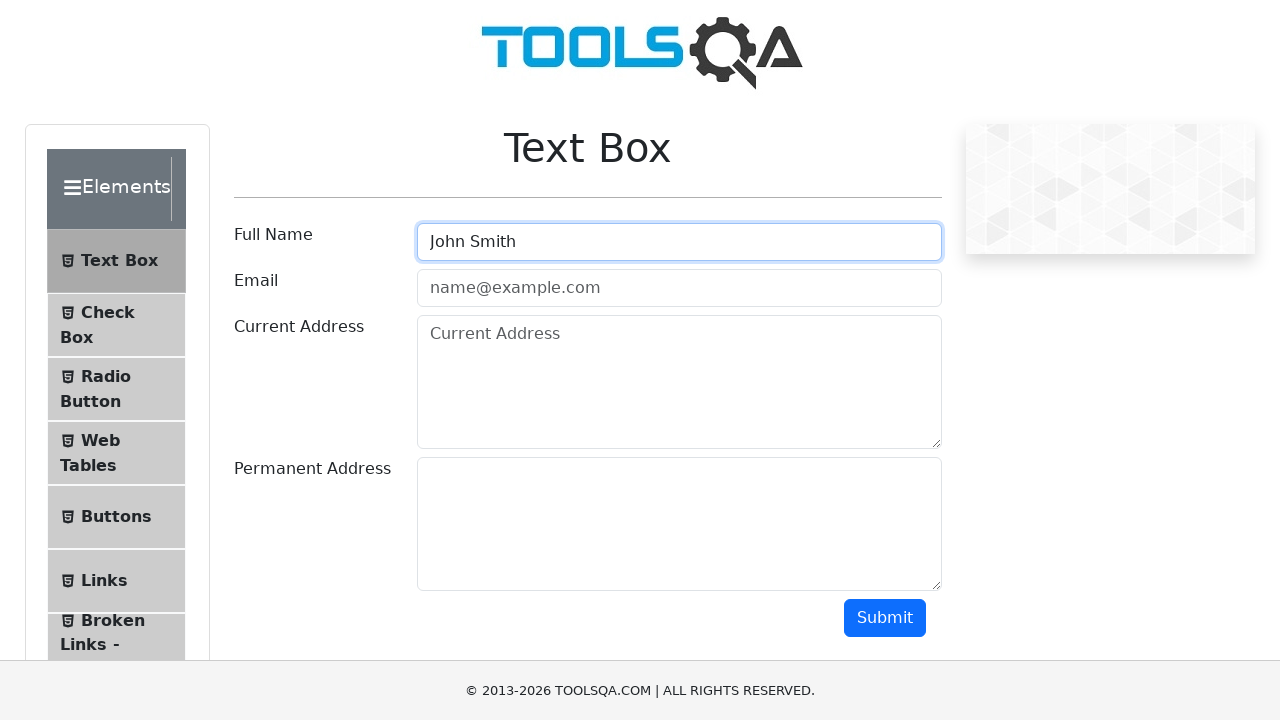

Filled email field with 'john.smith@example.com' on input[placeholder='name@example.com']
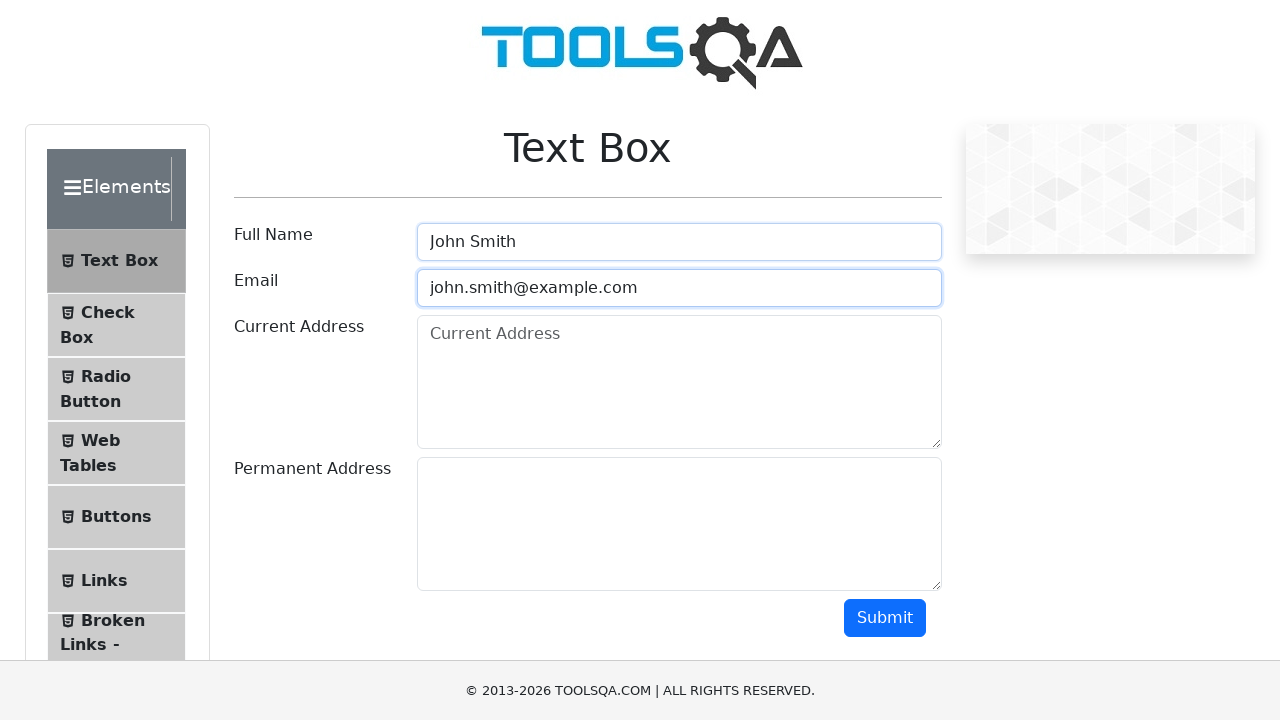

Filled current address field with '123 Main Street, Apt 4B' on textarea#currentAddress
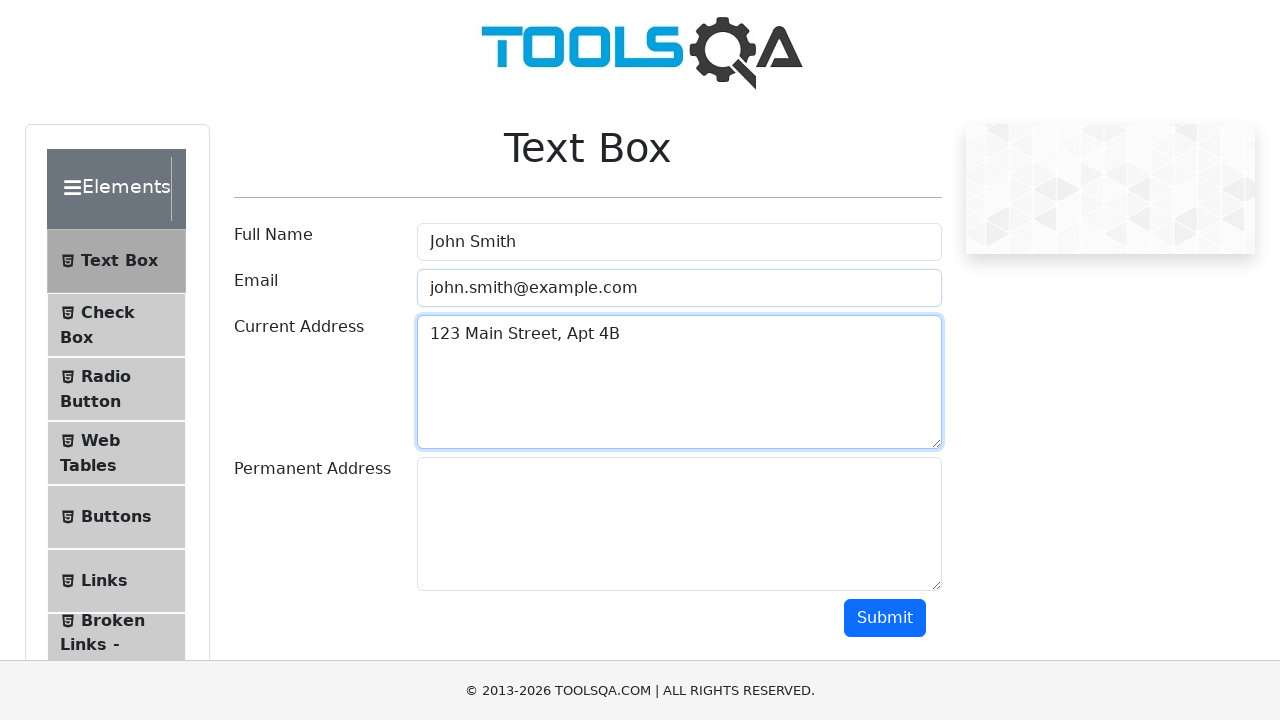

Filled permanent address field with '456 Oak Avenue' on div#permanentAddress-wrapper textarea
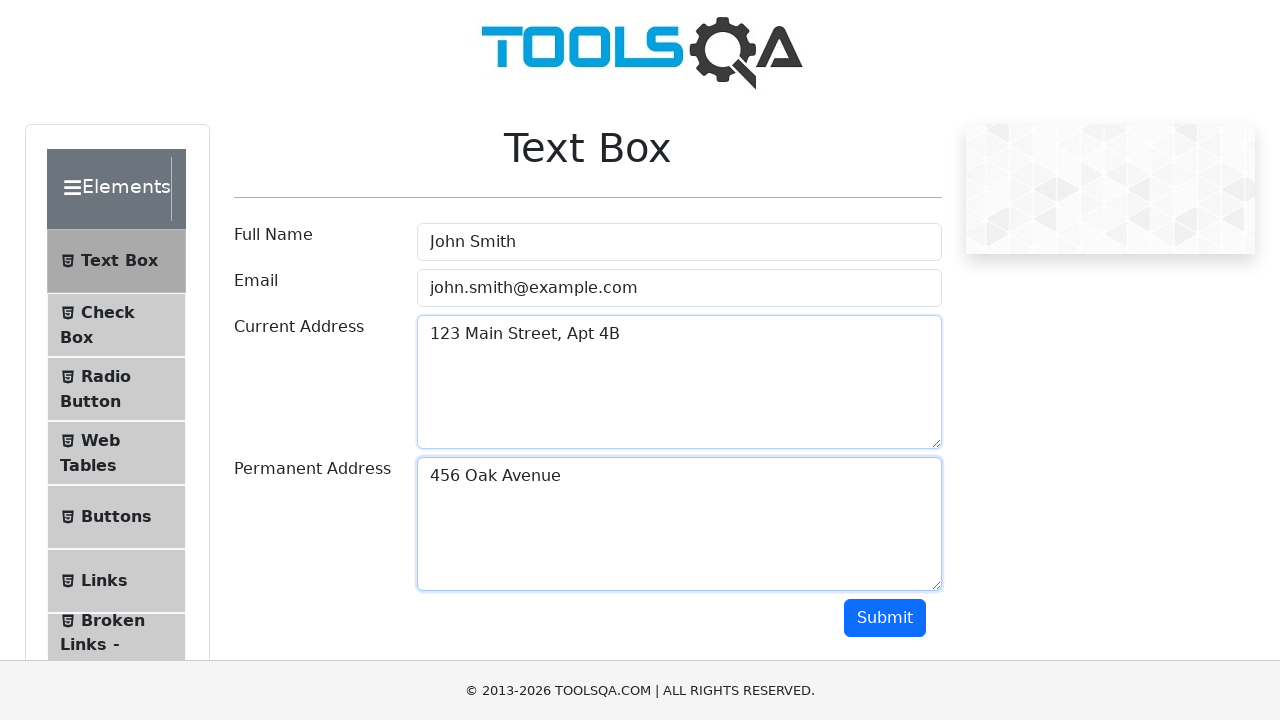

Clicked the Submit button at (885, 618) on button:text('Submit')
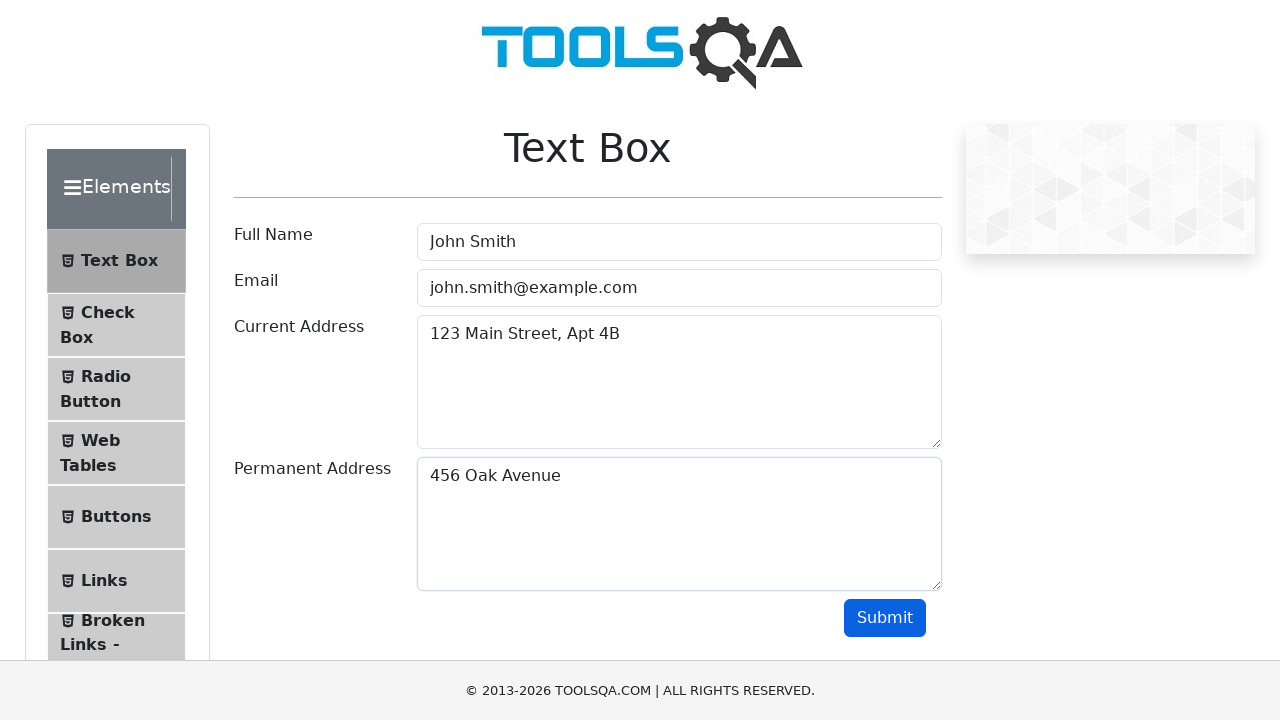

Form output appeared confirming successful submission
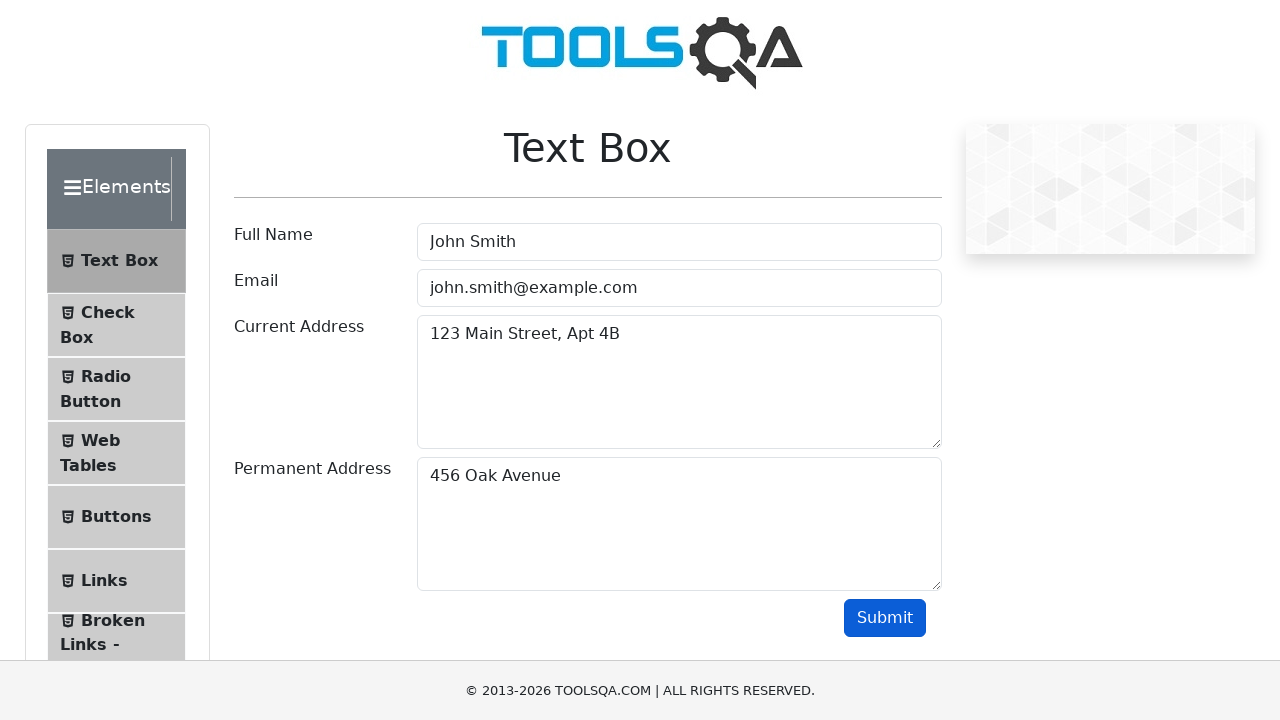

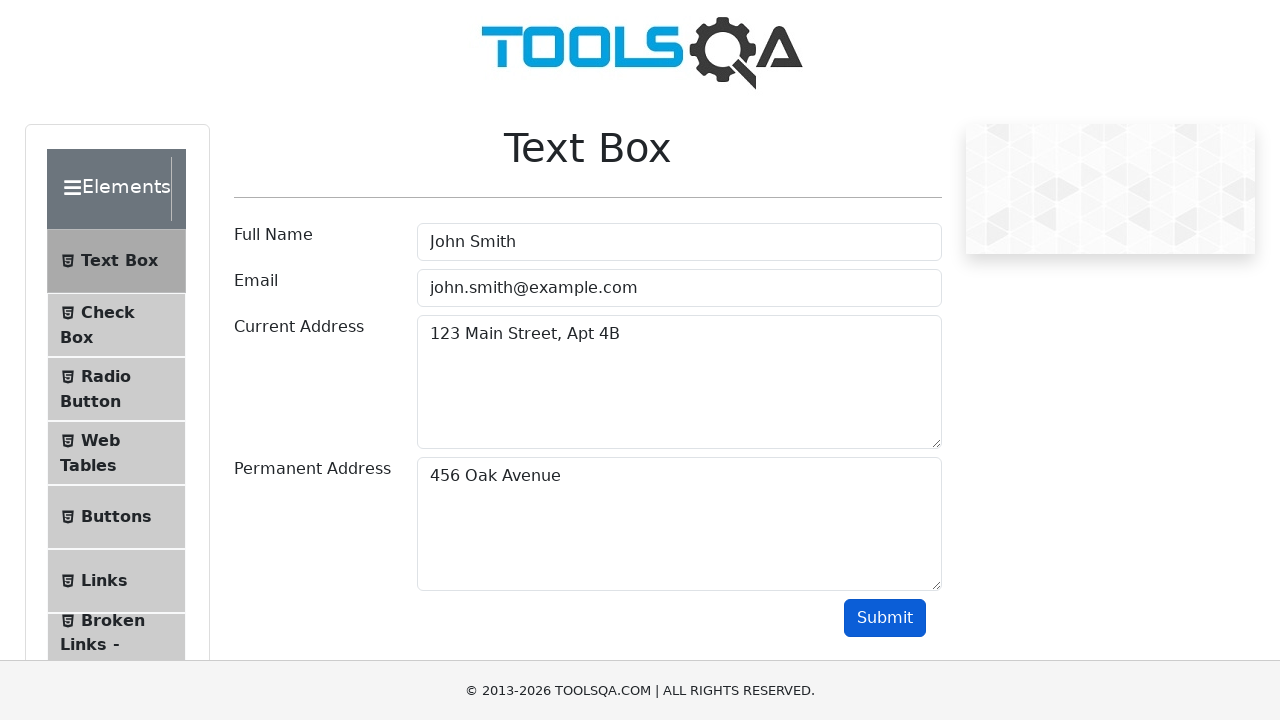